Tests filtering to display only active (non-completed) todo items

Starting URL: https://demo.playwright.dev/todomvc

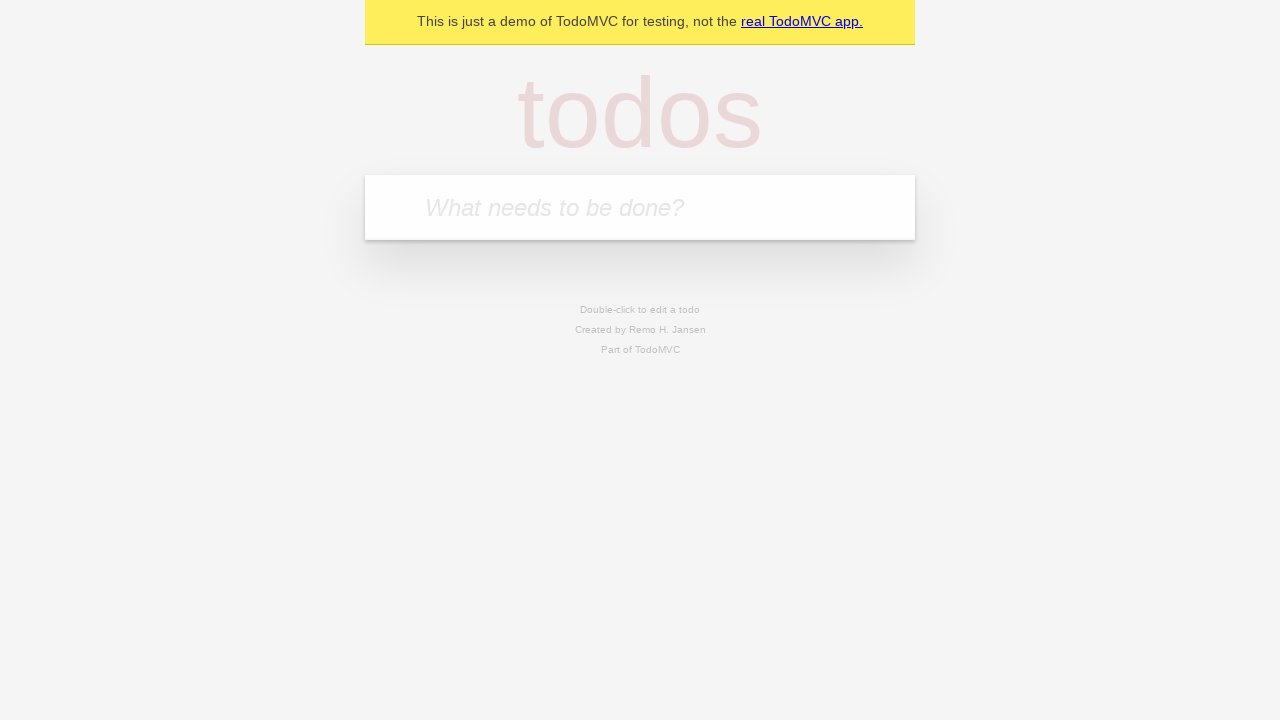

Filled todo input with 'buy some cheese' on internal:attr=[placeholder="What needs to be done?"i]
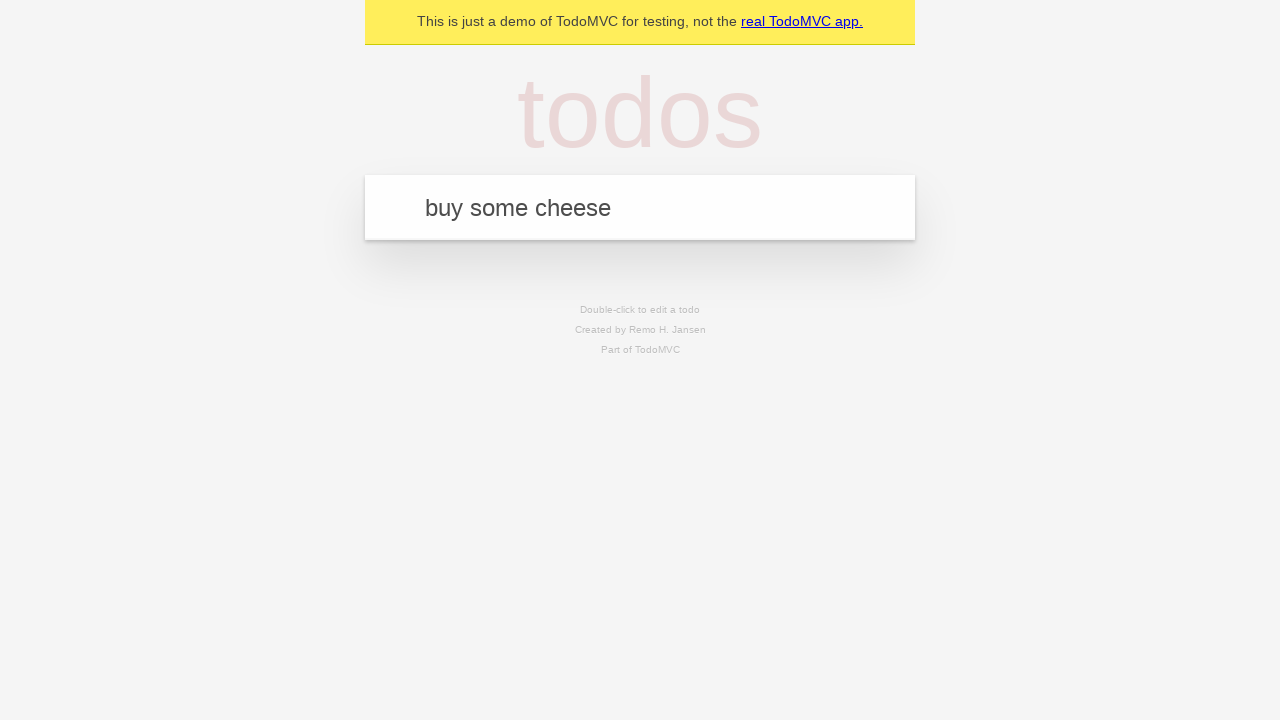

Pressed Enter to add first todo item on internal:attr=[placeholder="What needs to be done?"i]
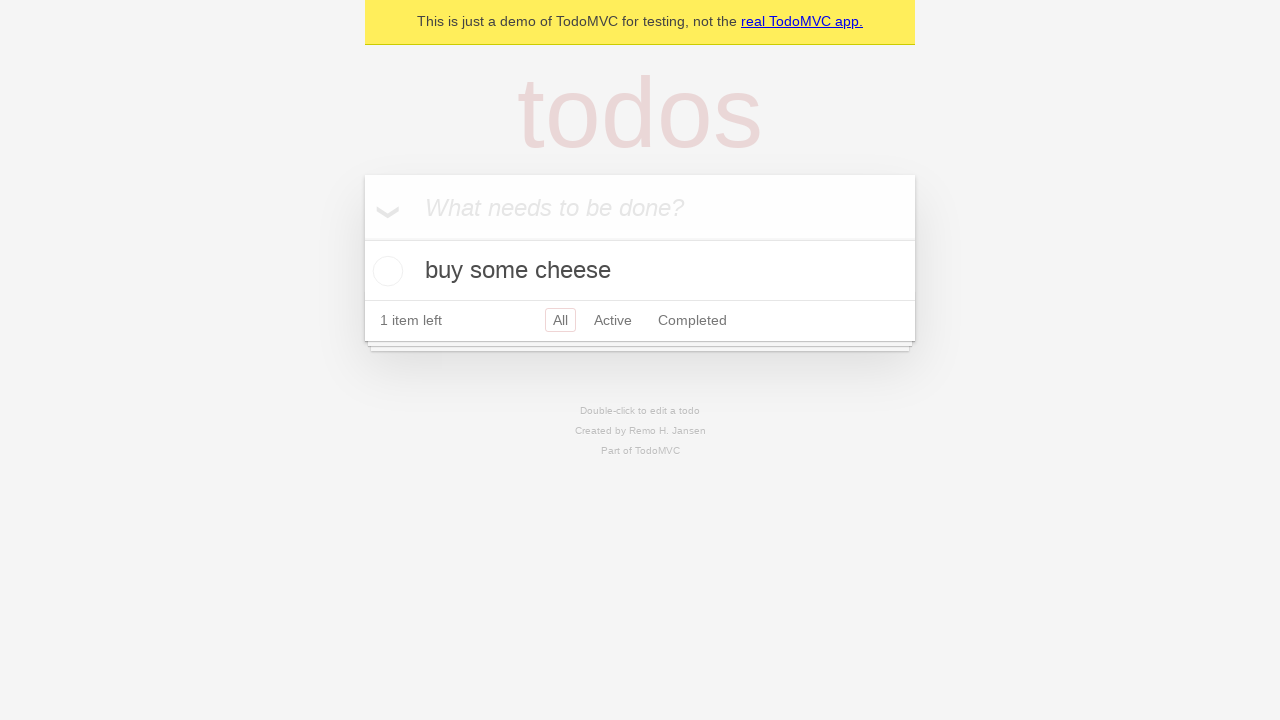

Filled todo input with 'feed the cat' on internal:attr=[placeholder="What needs to be done?"i]
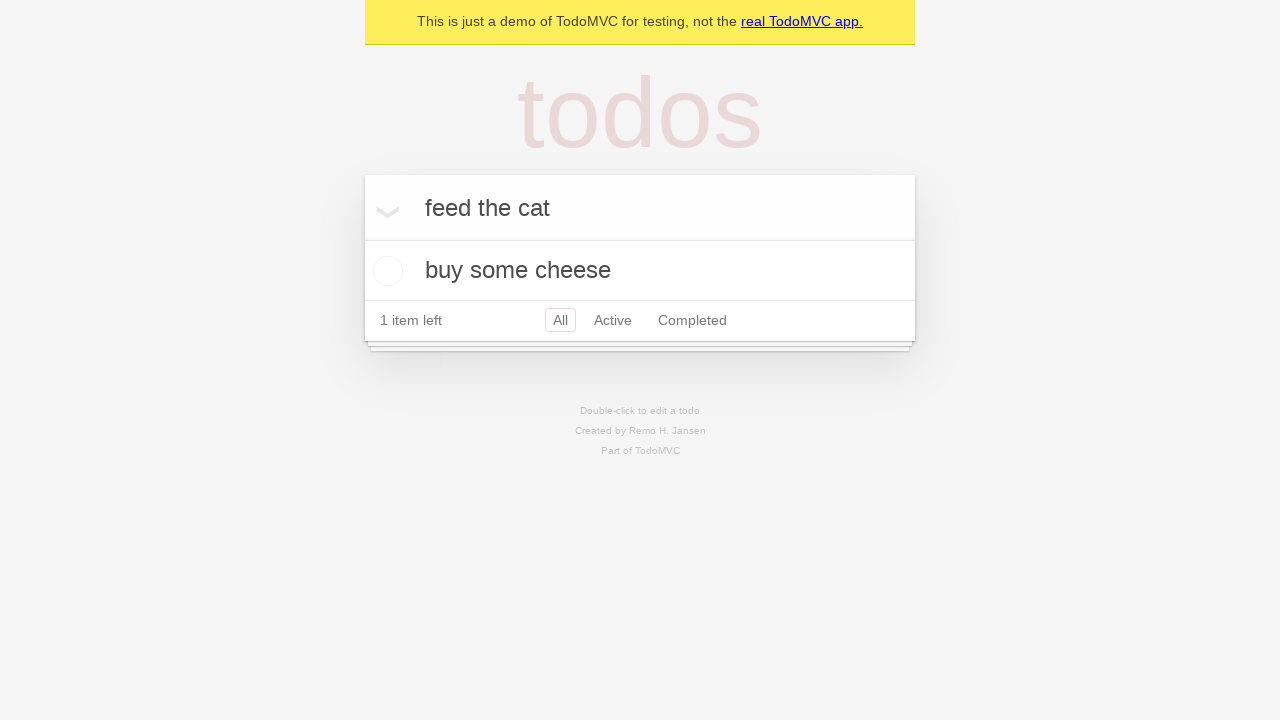

Pressed Enter to add second todo item on internal:attr=[placeholder="What needs to be done?"i]
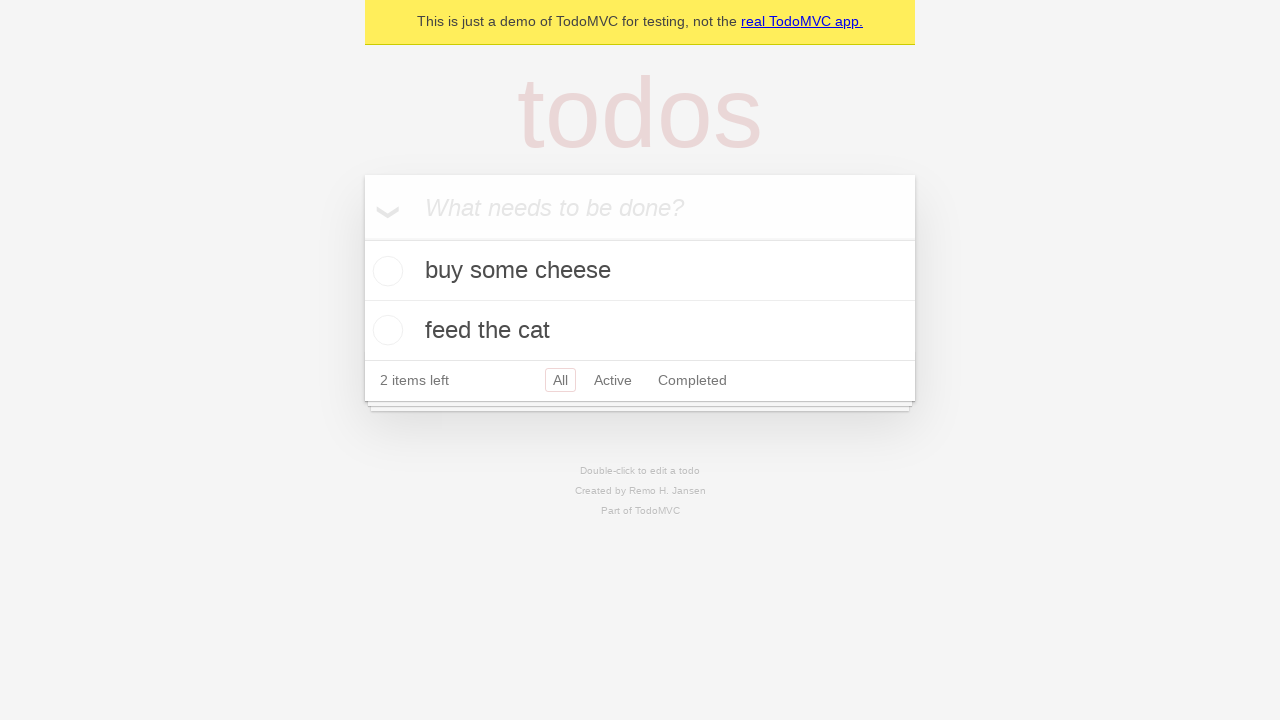

Filled todo input with 'book a doctors appointment' on internal:attr=[placeholder="What needs to be done?"i]
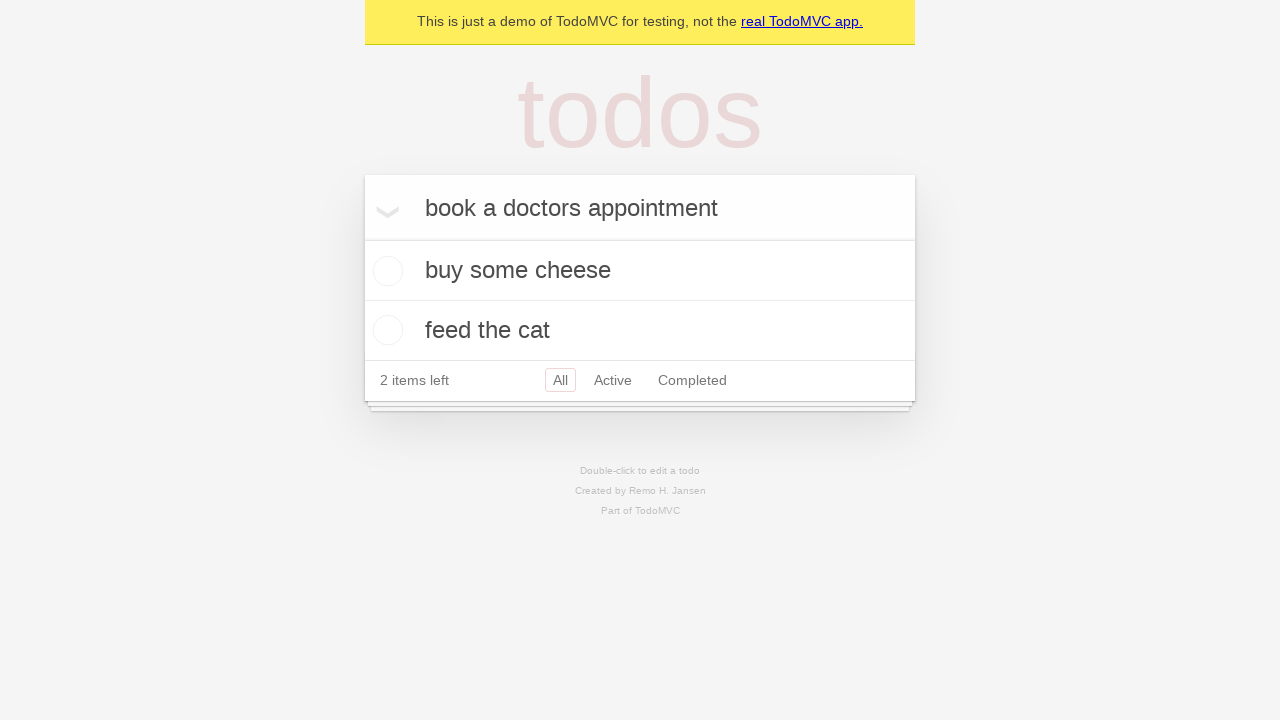

Pressed Enter to add third todo item on internal:attr=[placeholder="What needs to be done?"i]
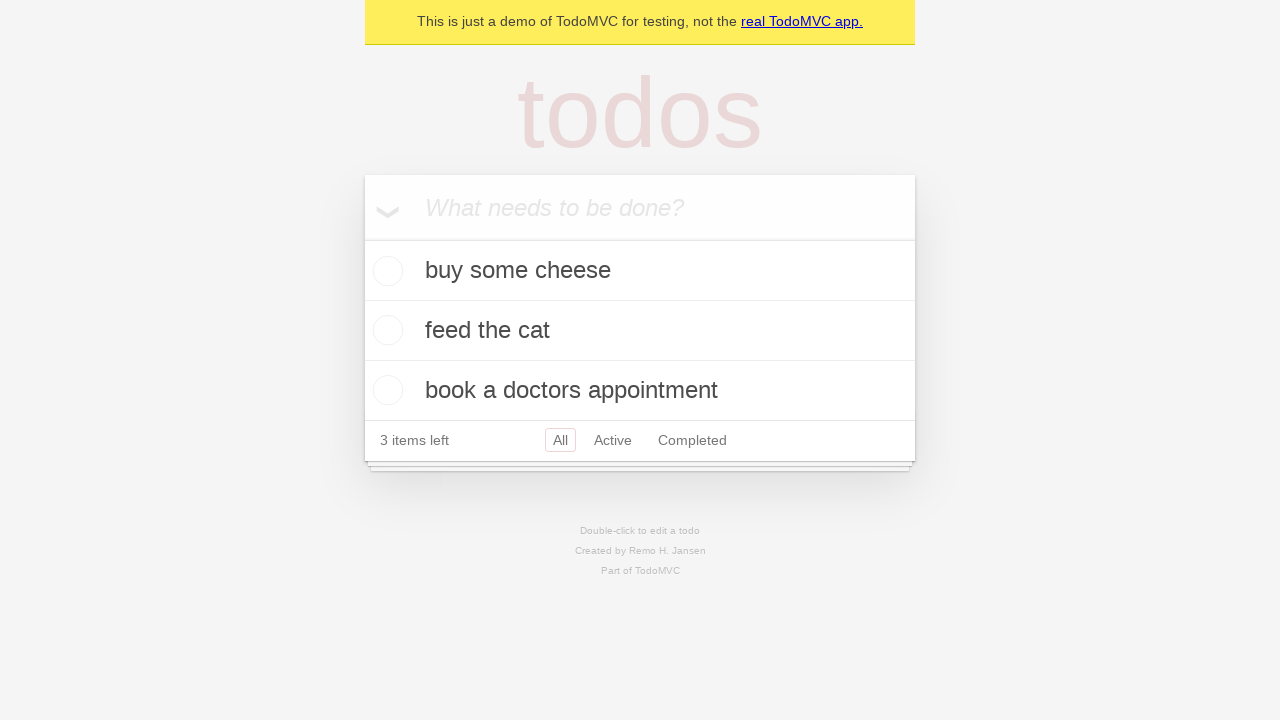

Checked the second todo item (marked as completed) at (385, 330) on internal:testid=[data-testid="todo-item"s] >> nth=1 >> internal:role=checkbox
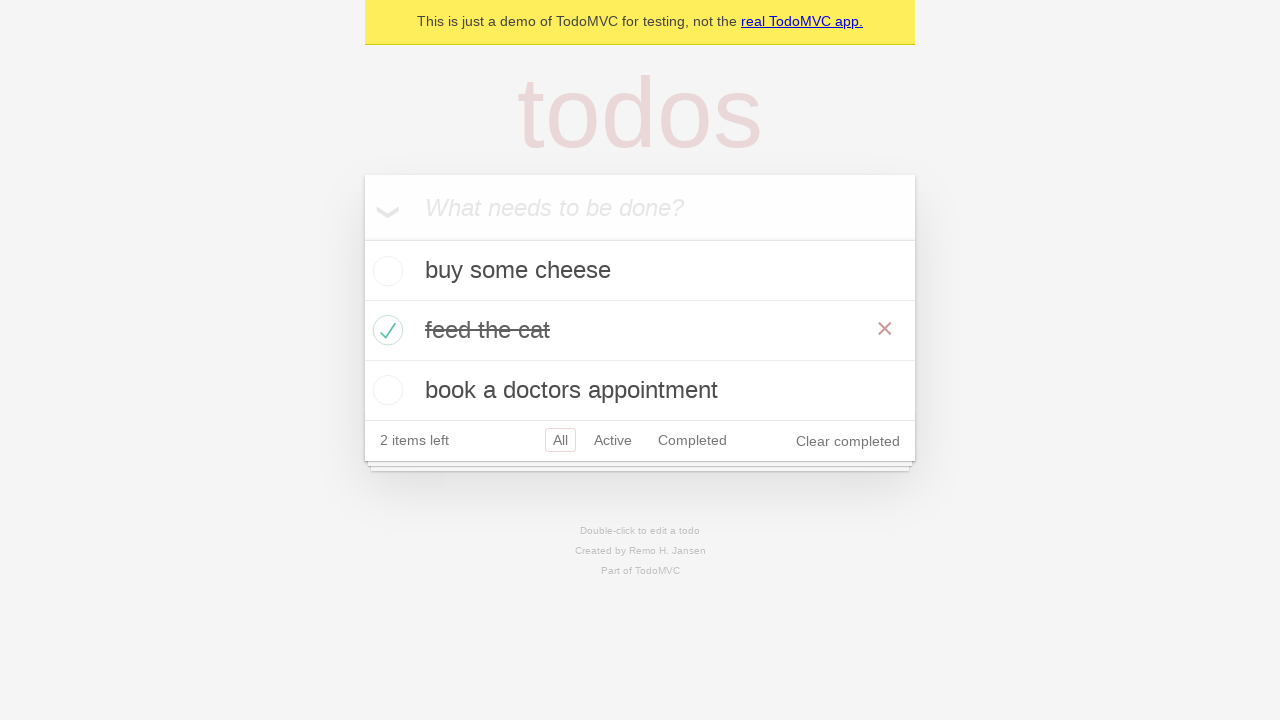

Clicked Active filter to display only active todo items at (613, 440) on internal:role=link[name="Active"i]
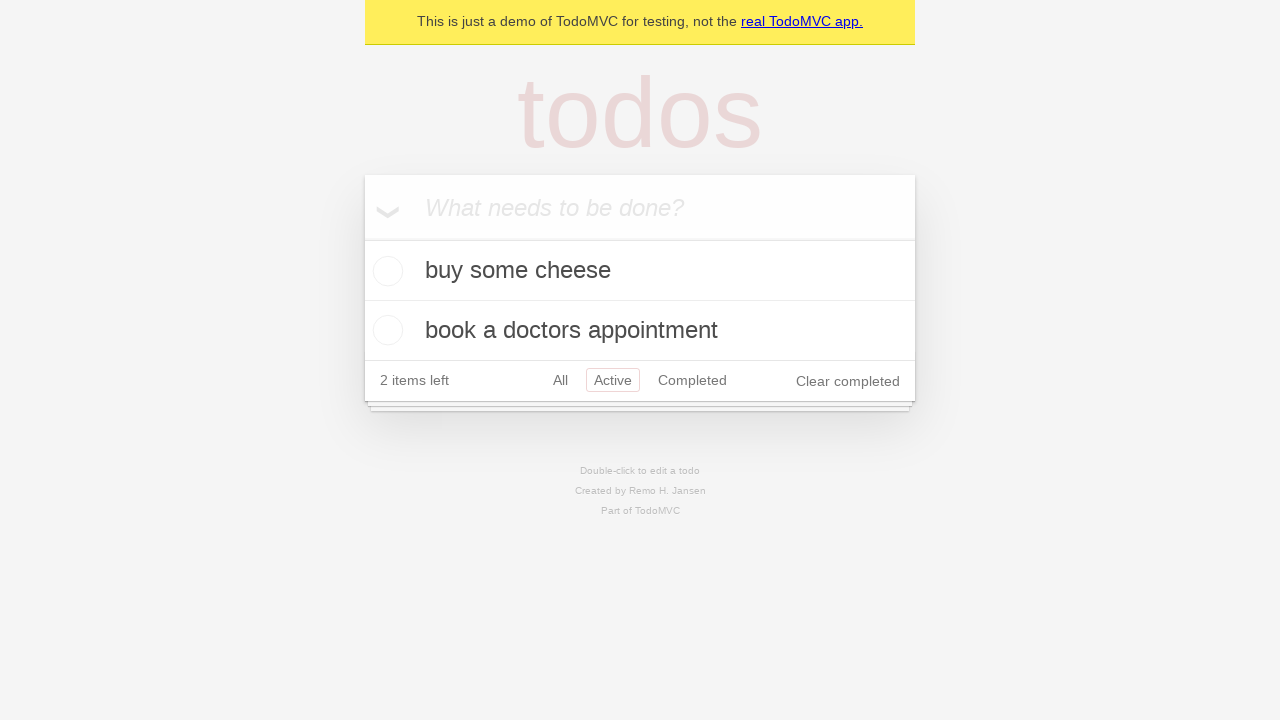

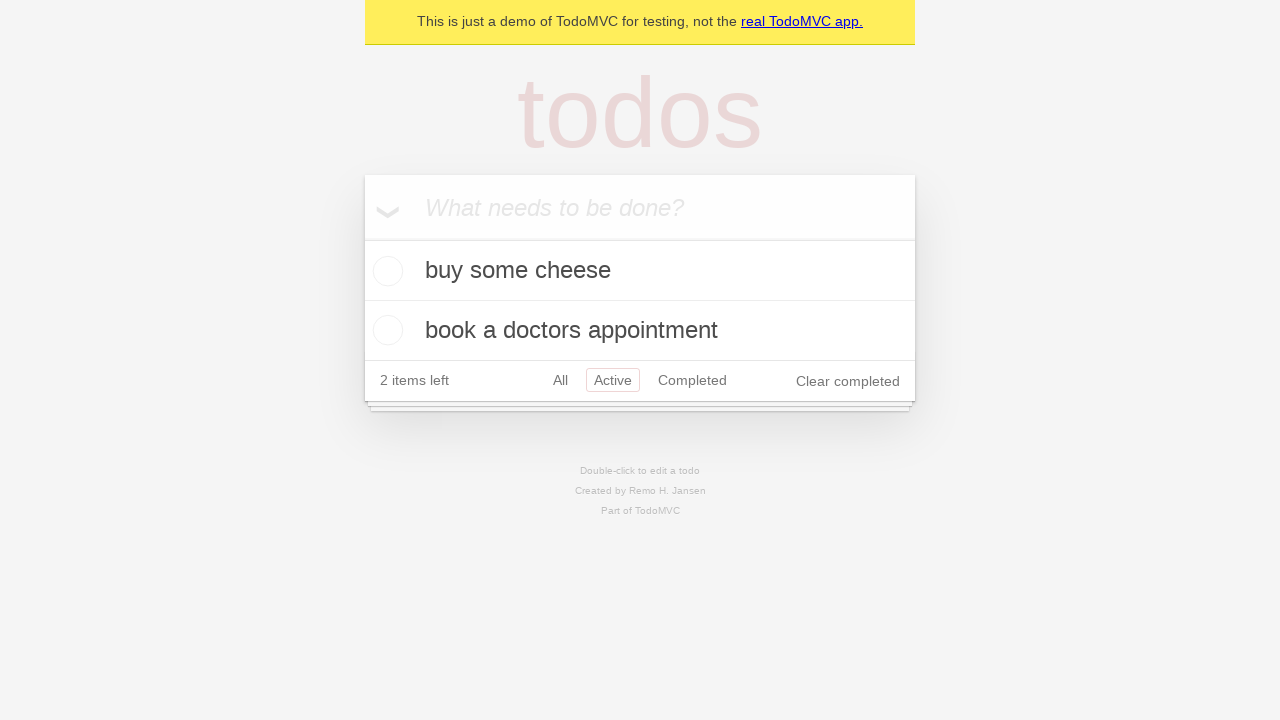